Tests tooltip display on hover by moving mouse over an input field and verifying the tooltip text appears

Starting URL: https://automationfc.github.io/jquery-tooltip/

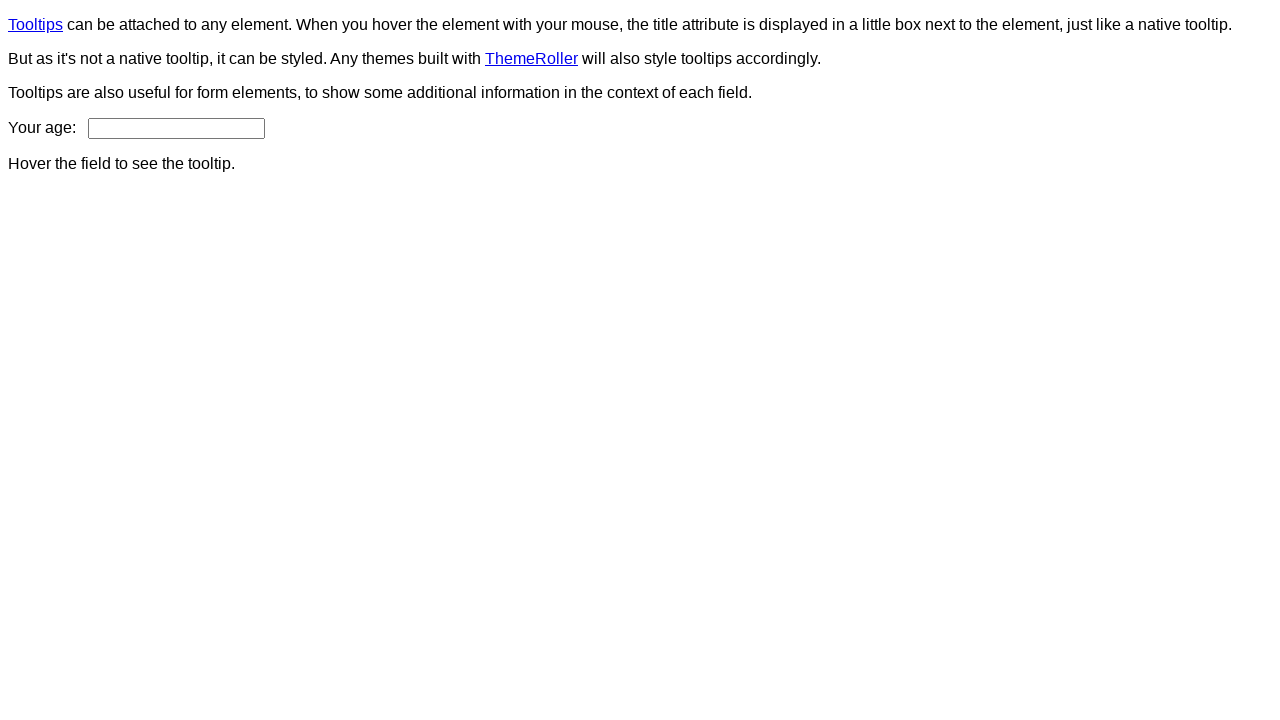

Navigated to jQuery tooltip demo page
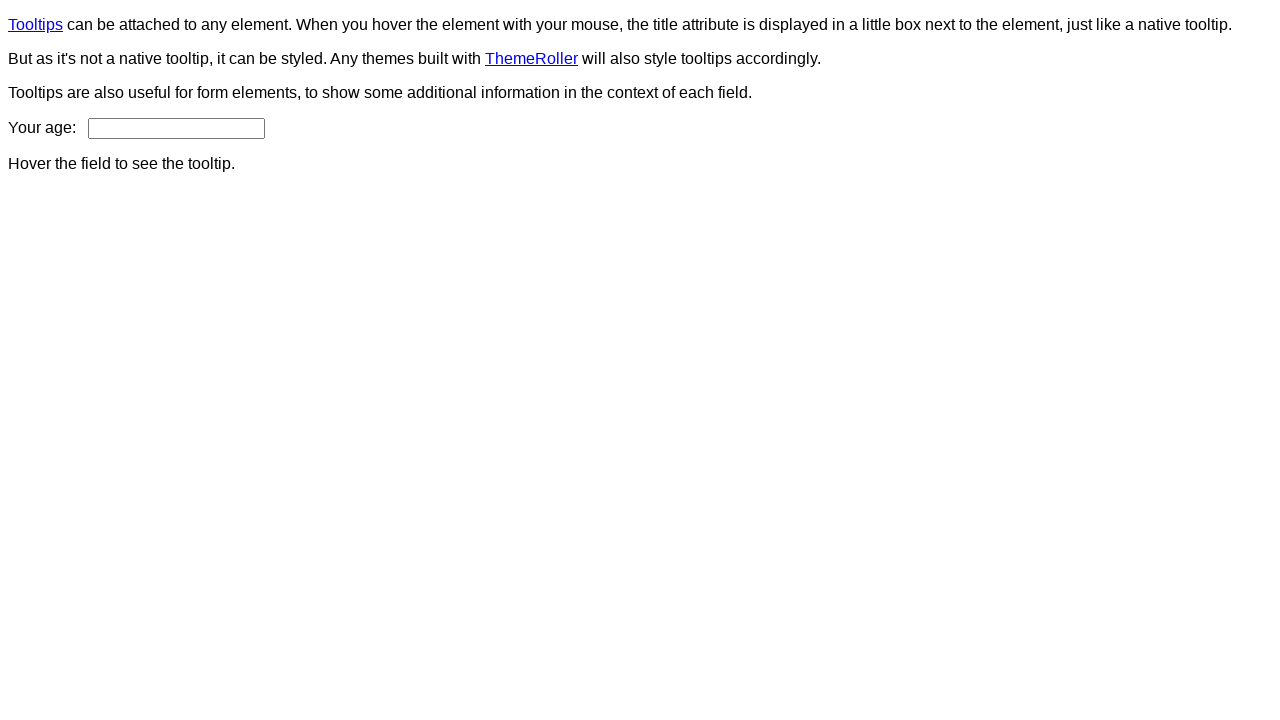

Hovered over age input field to trigger tooltip at (176, 128) on input#age
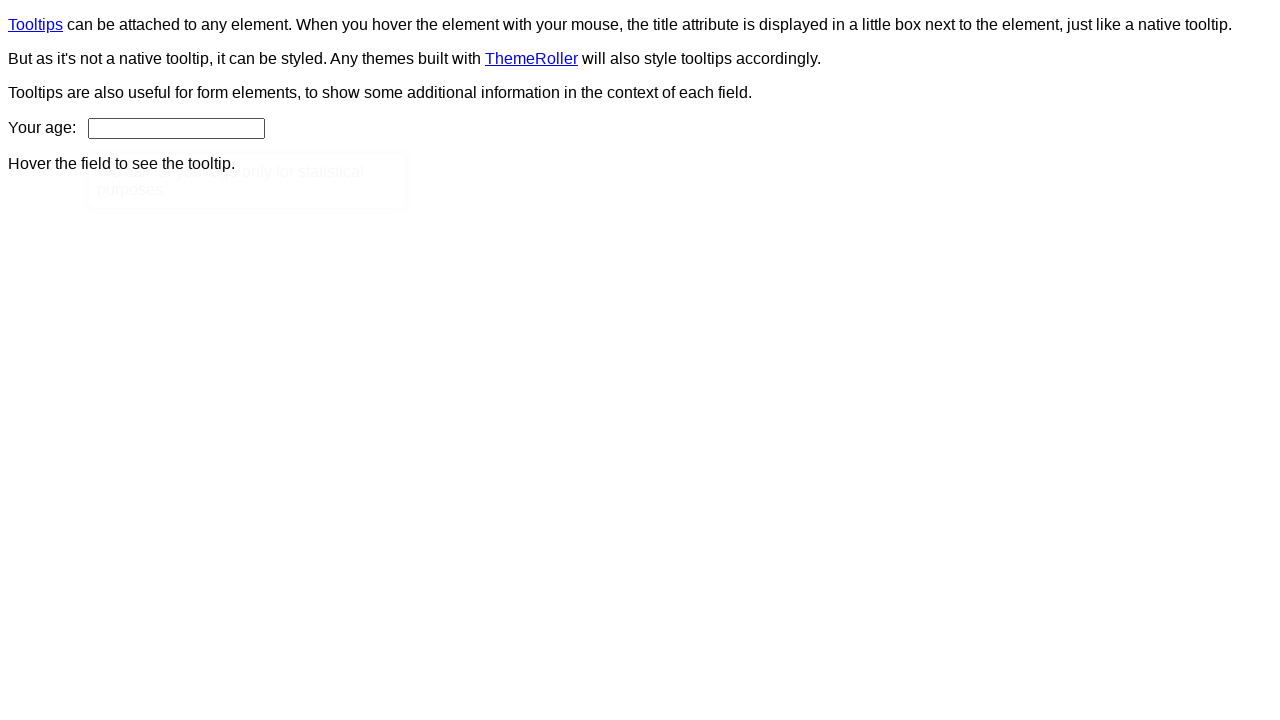

Tooltip content appeared on hover
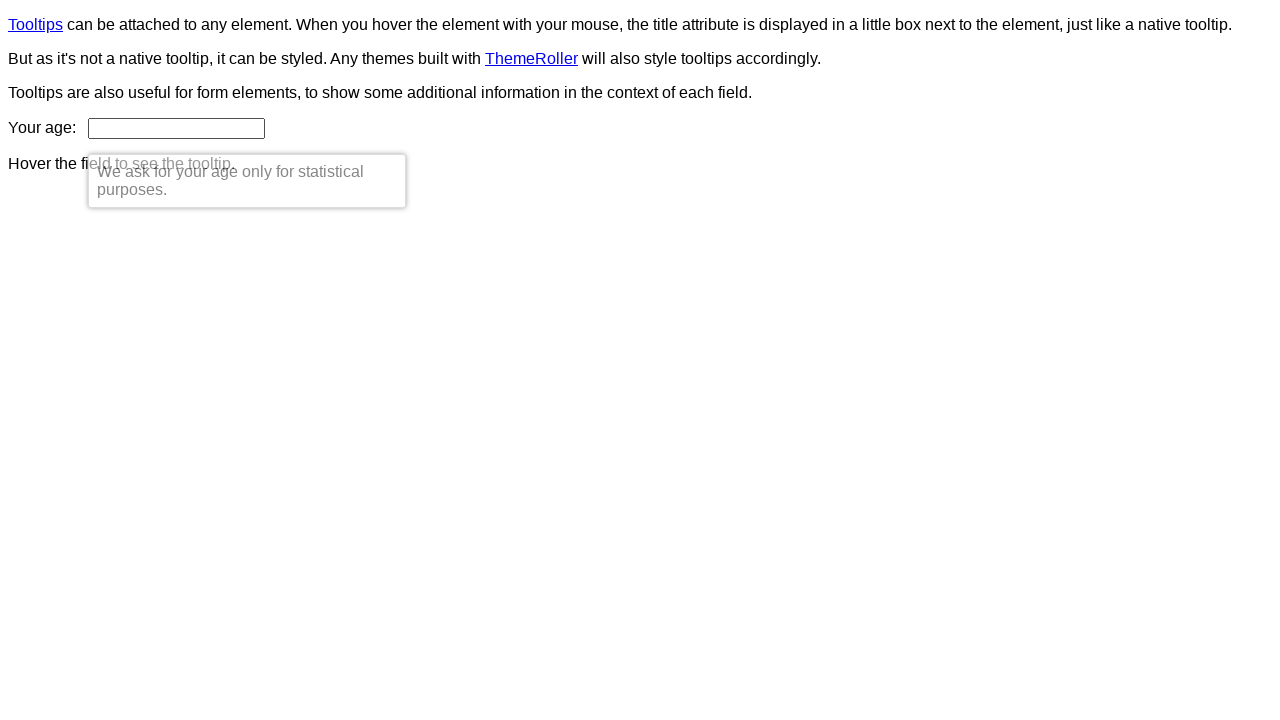

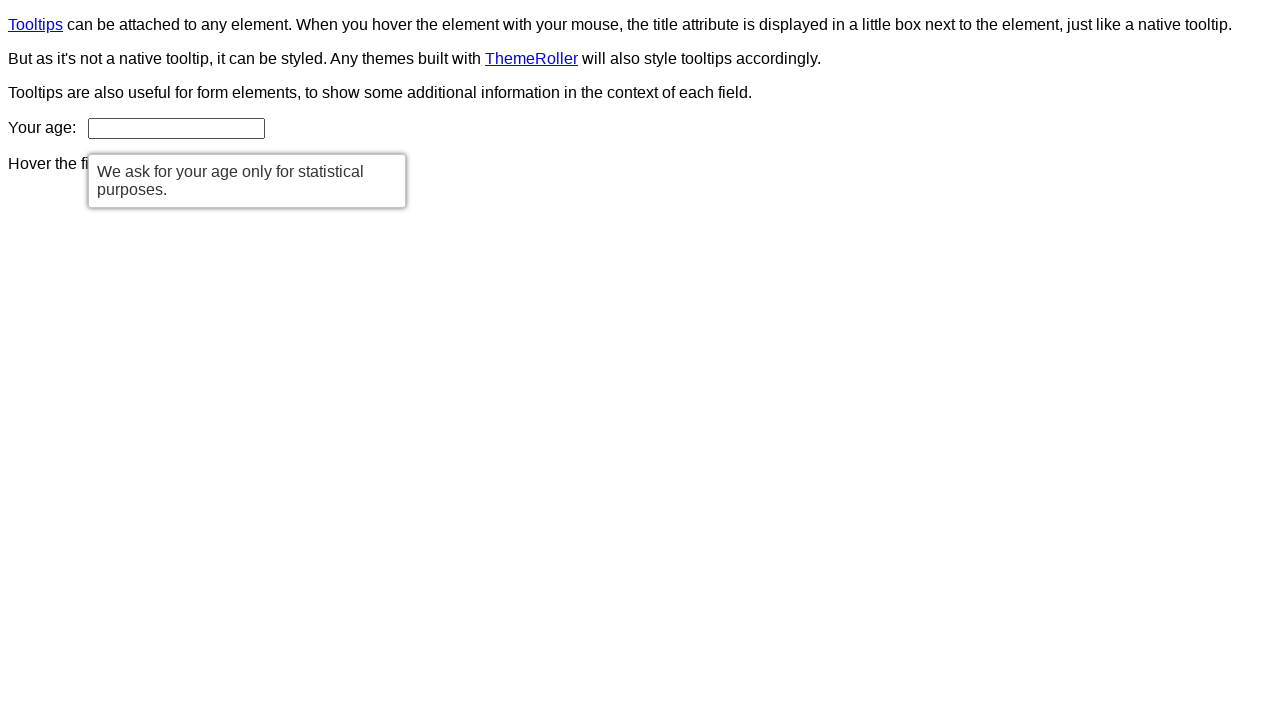